Tests JavaScript alert functionality by clicking on prompt button, entering text in the alert input box, and accepting the alert

Starting URL: https://the-internet.herokuapp.com/javascript_alerts

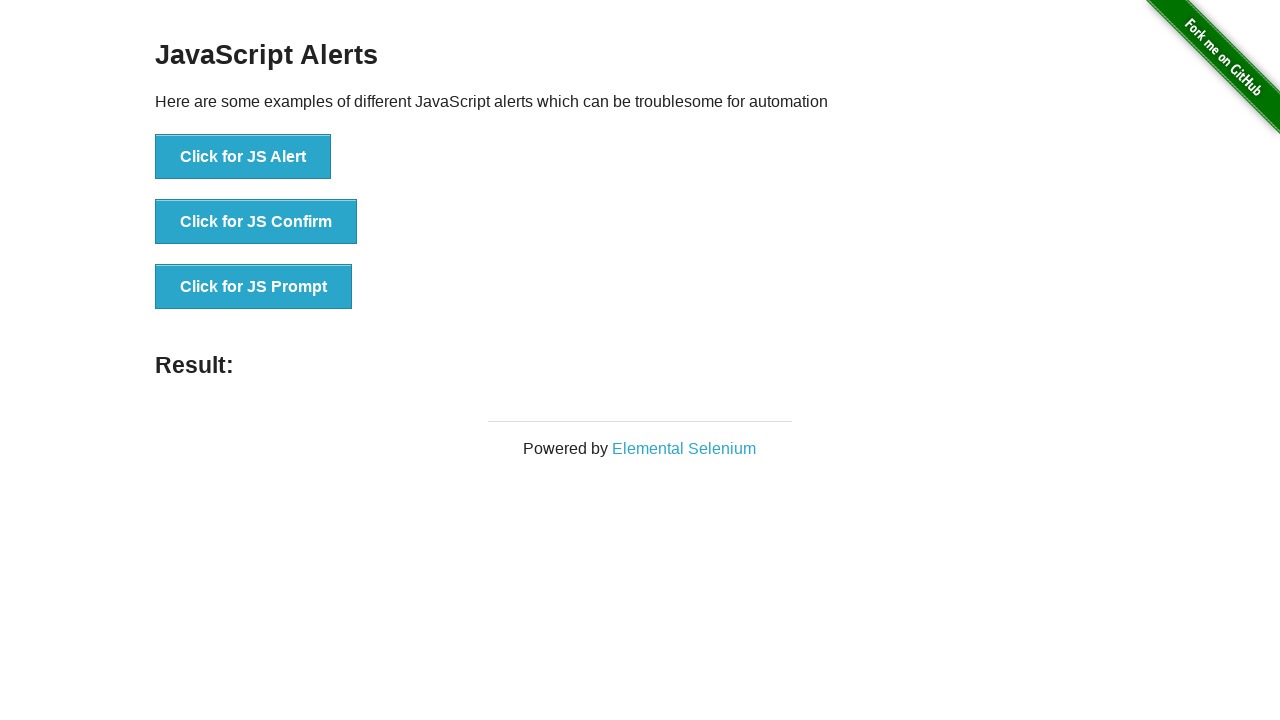

Clicked on JS Prompt button to trigger alert with input box at (254, 287) on xpath=//button[normalize-space()='Click for JS Prompt']
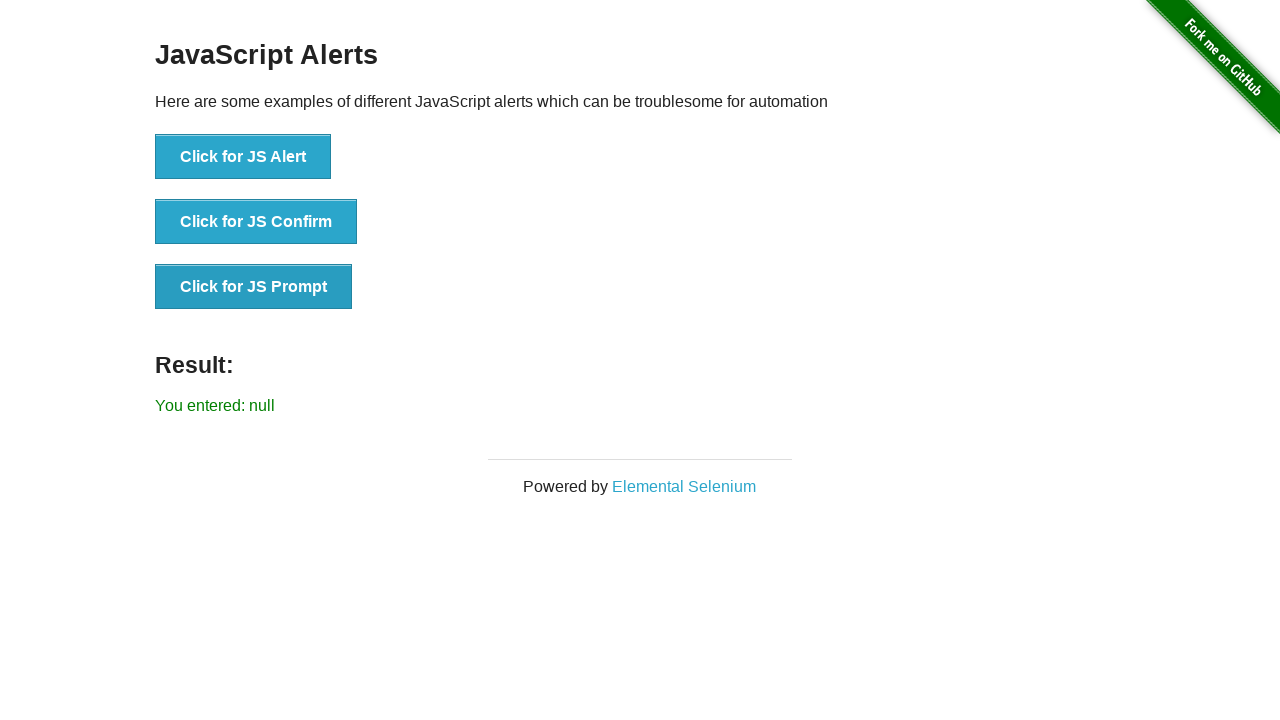

Set up dialog handler to accept prompt with text 'Welcome to Selenium Automation'
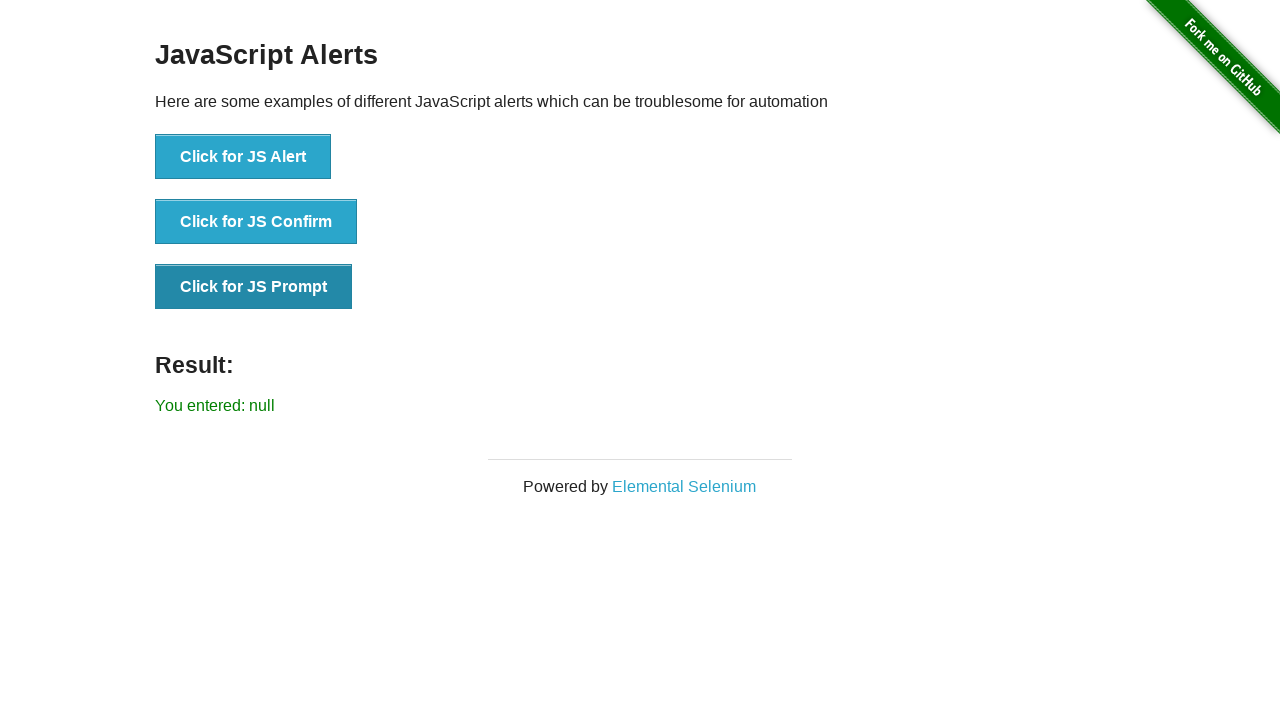

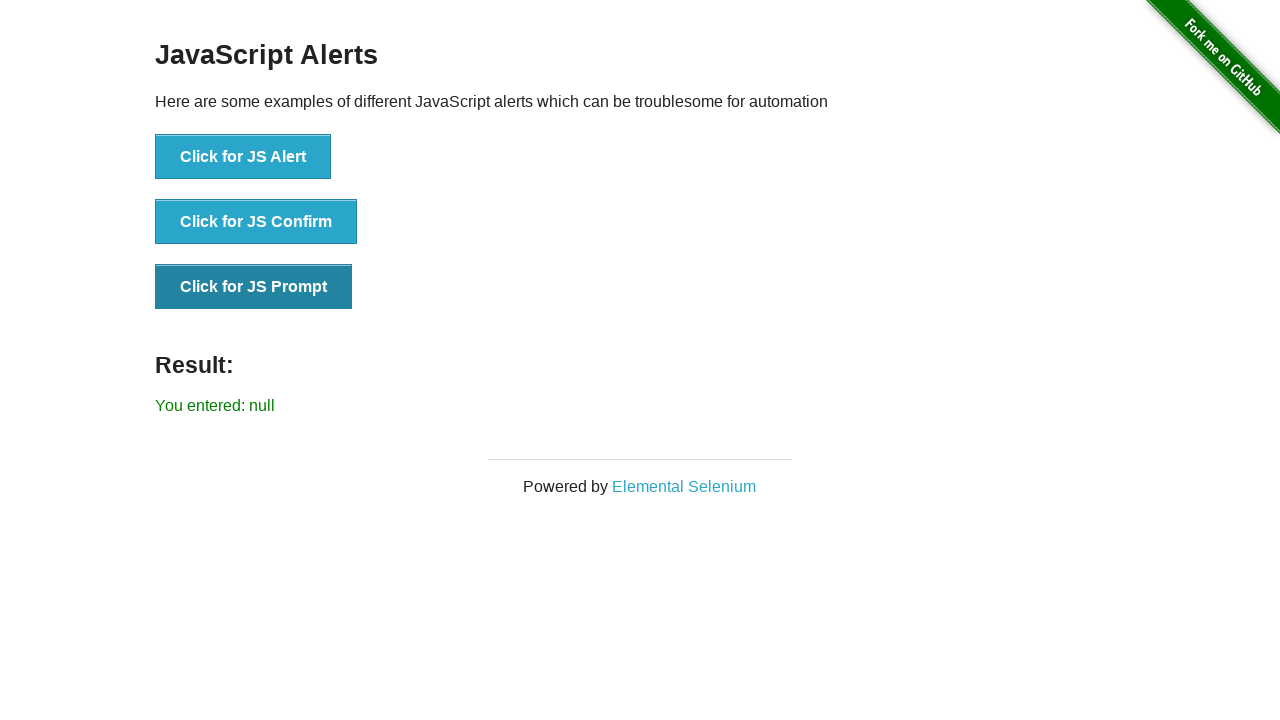